Verifies that the browser successfully navigated to the CoinMarketCap homepage by checking the current URL

Starting URL: https://coinmarketcap.com/

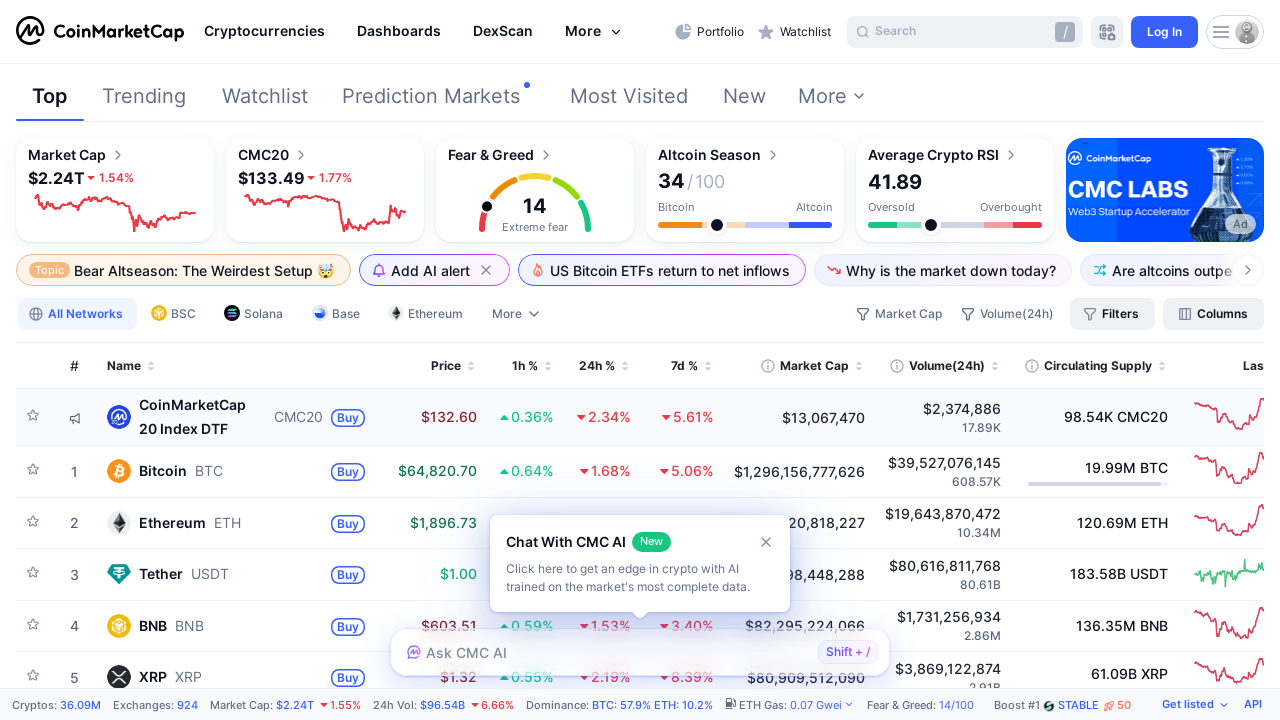

Verified that the browser successfully navigated to the CoinMarketCap homepage by checking the current URL matches https://coinmarketcap.com/
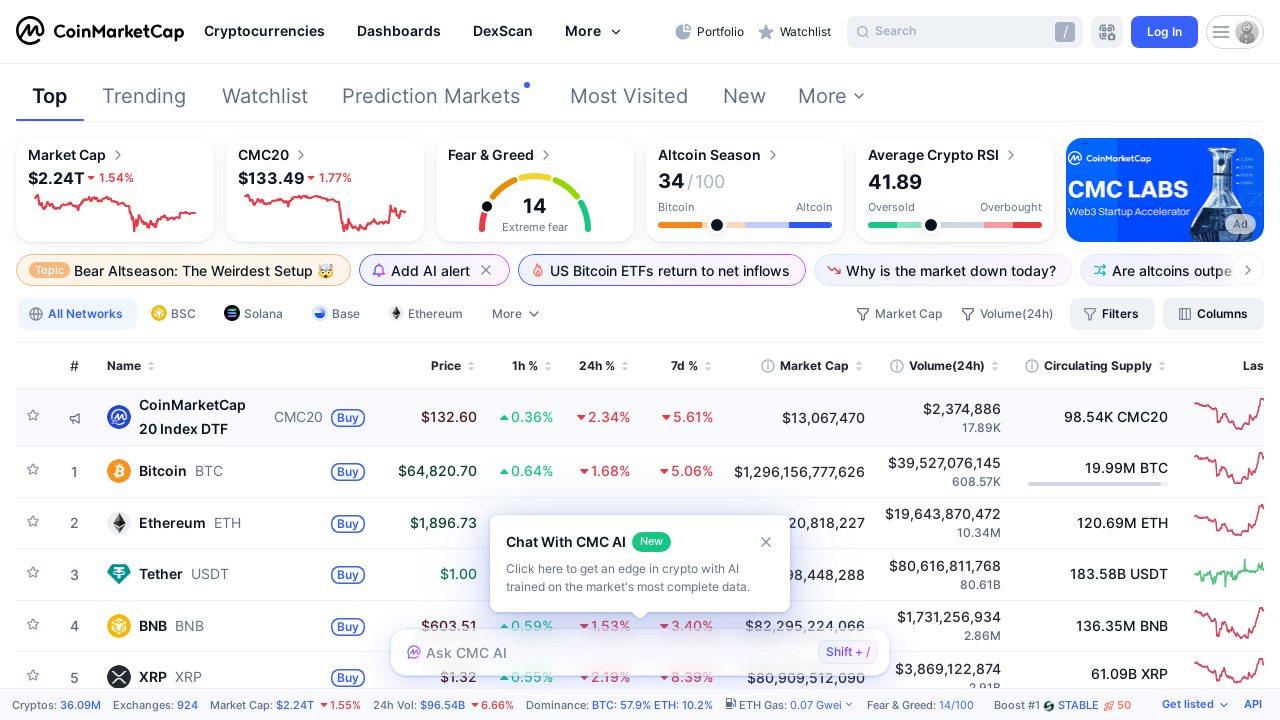

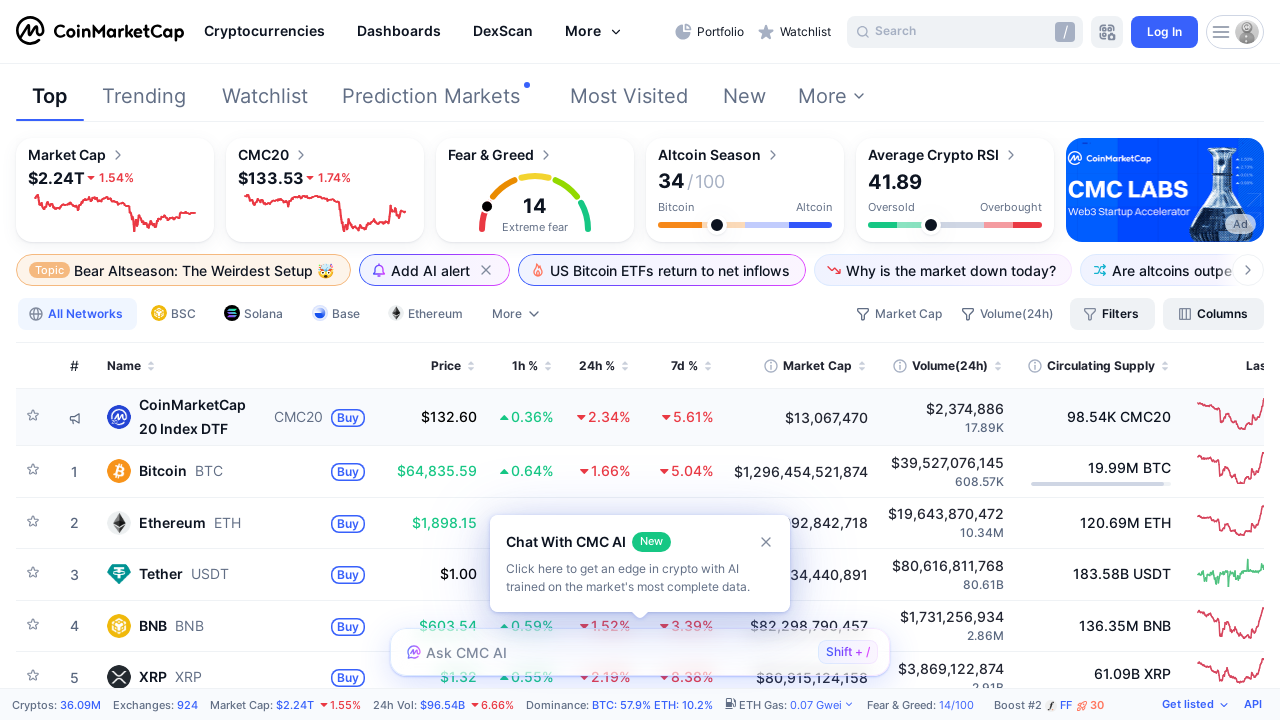